Tests clicking Continue with Team link

Starting URL: https://github.com/customer-stories/mercado-libre

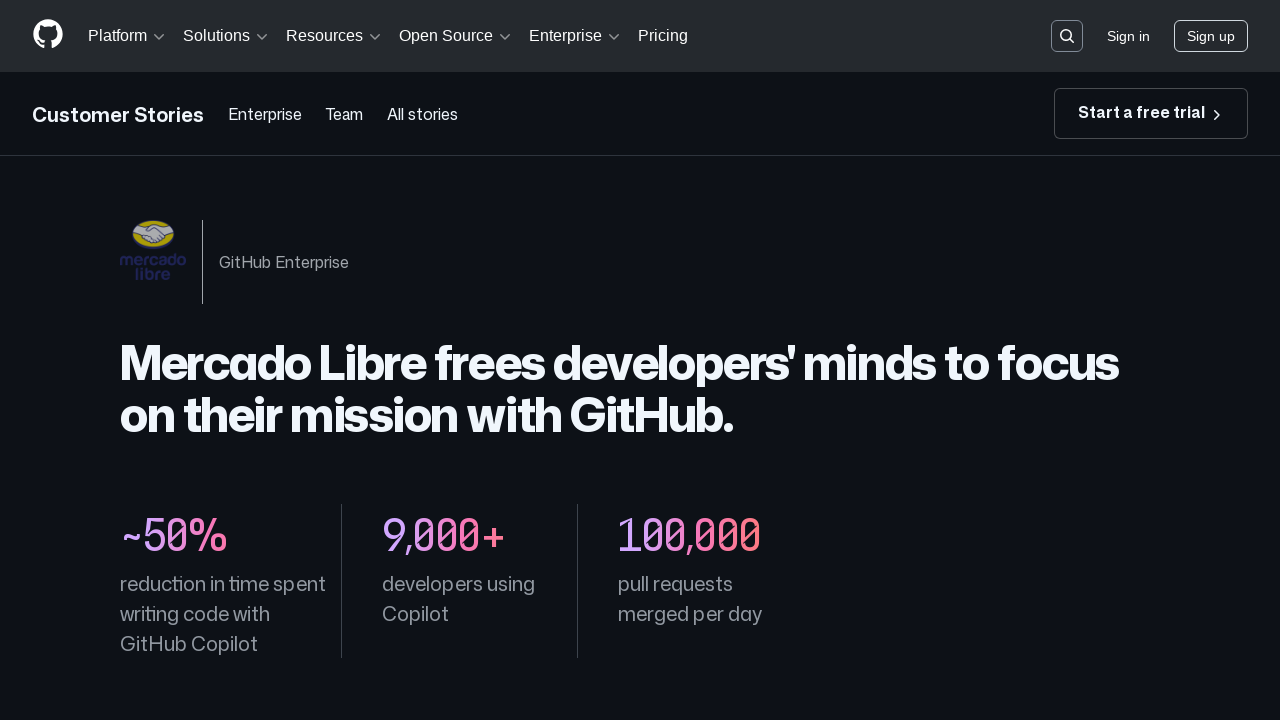

Continue with Team link became visible
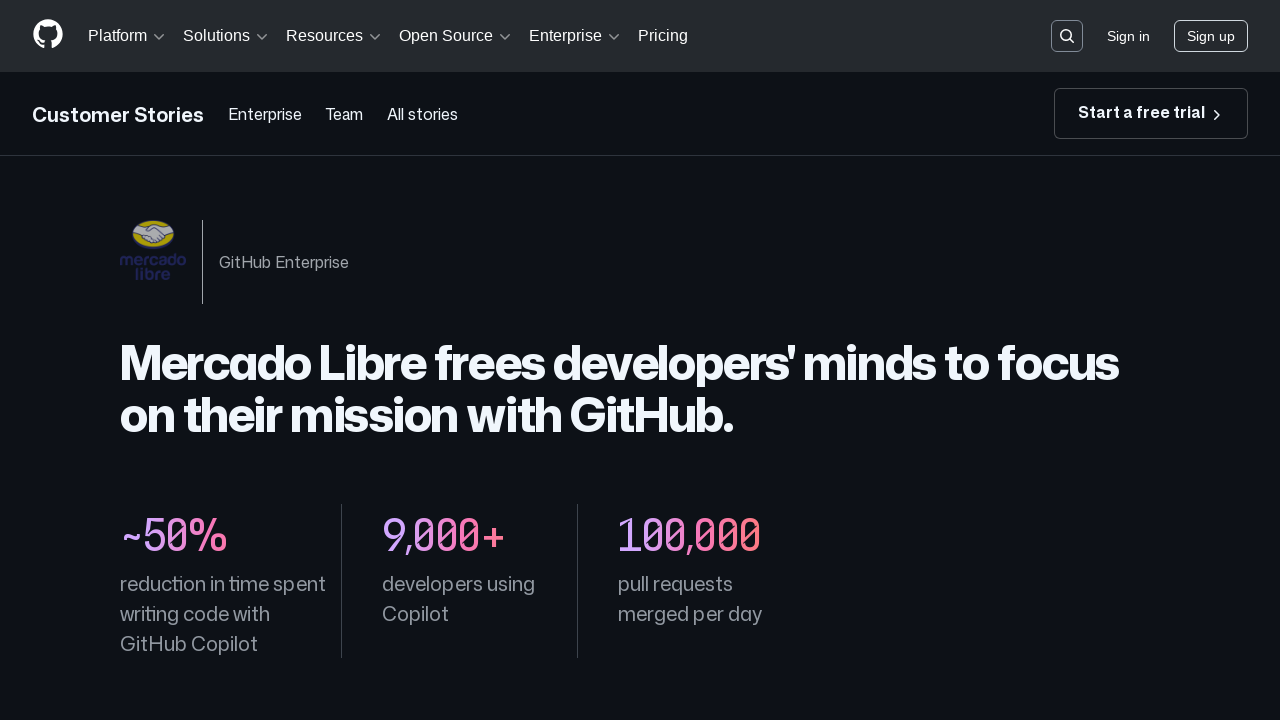

Clicked Continue with Team link at (580, 360) on a:has-text('Continue with Team')
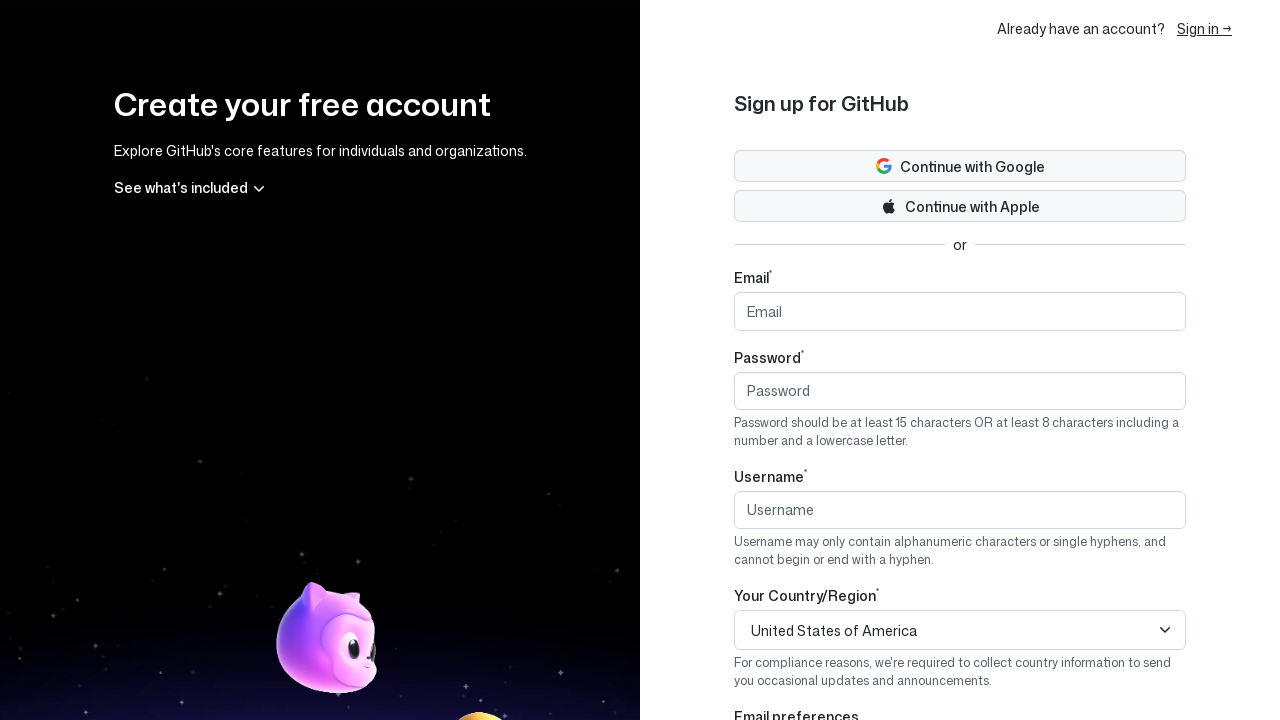

Page navigation completed and network became idle
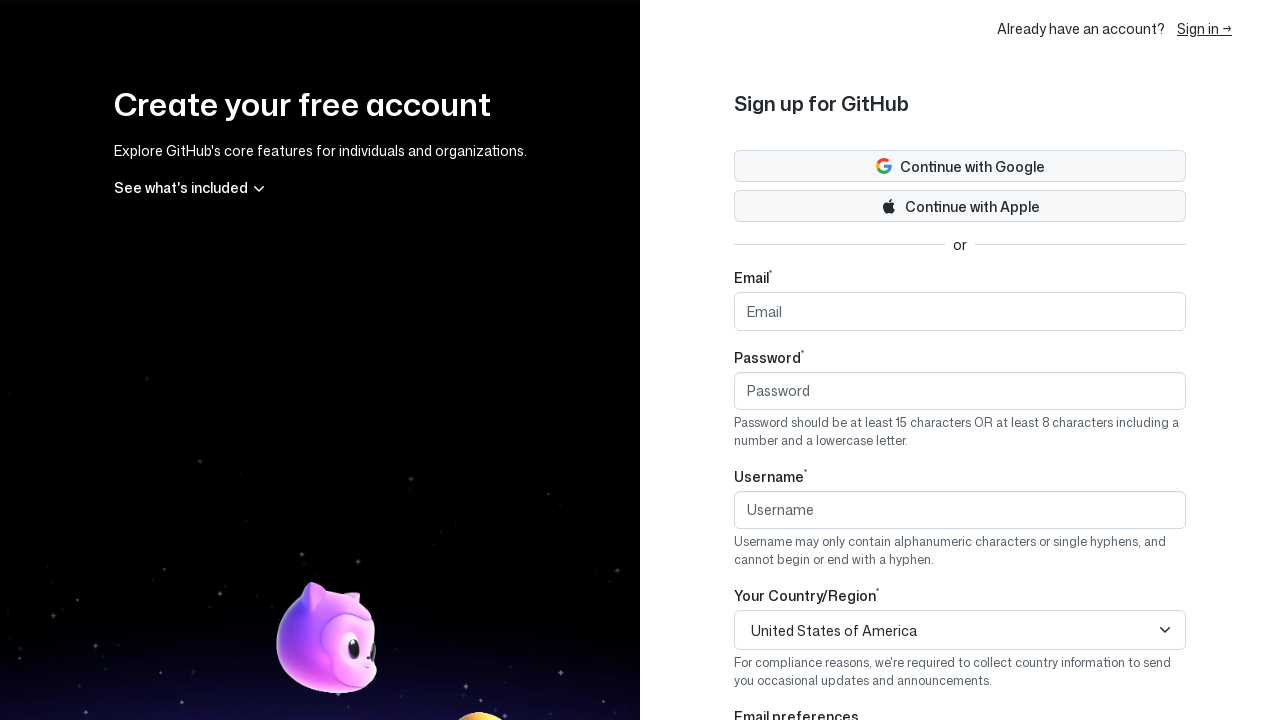

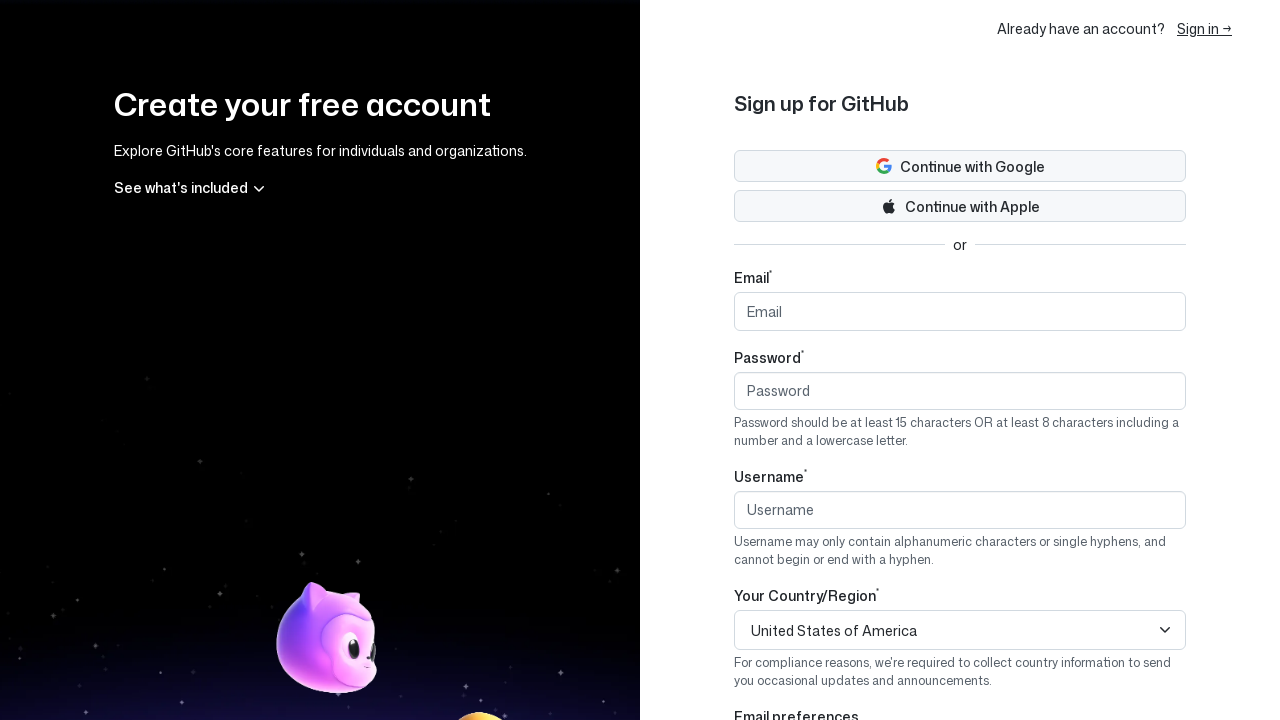